Tests drag and drop functionality by dragging an element and dropping it onto a target drop zone

Starting URL: https://testautomationpractice.blogspot.com/

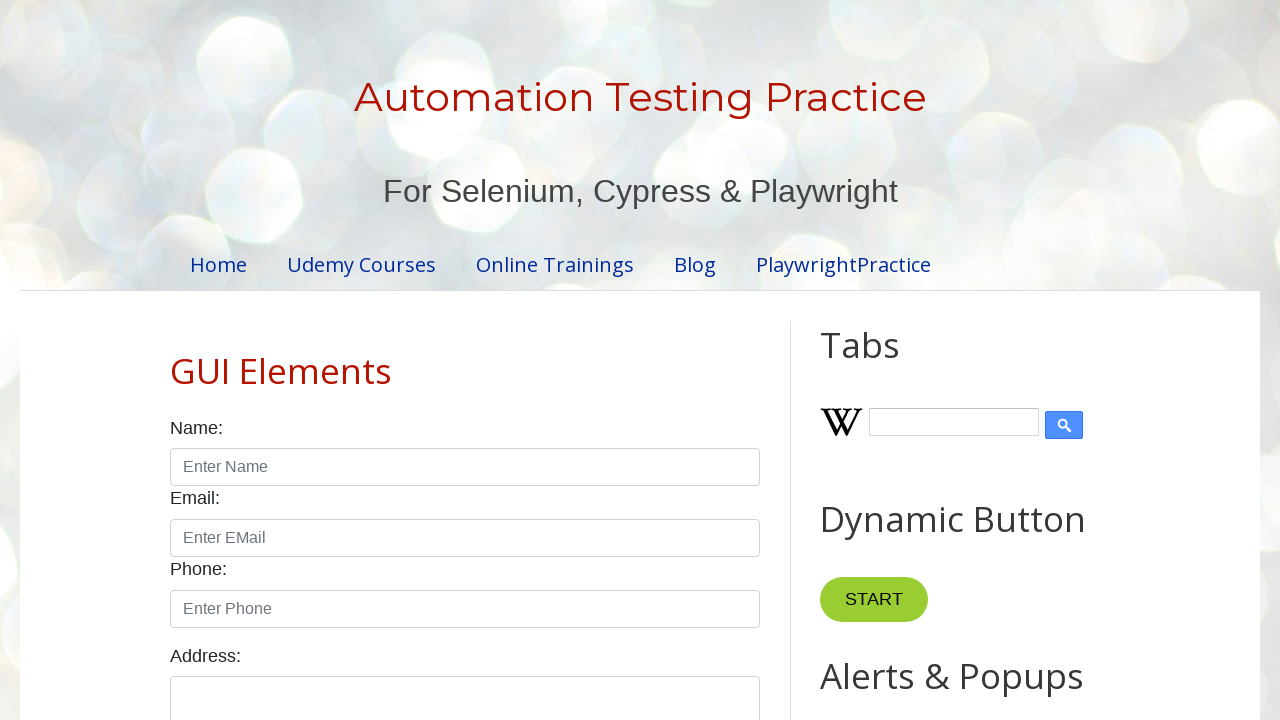

Located draggable element
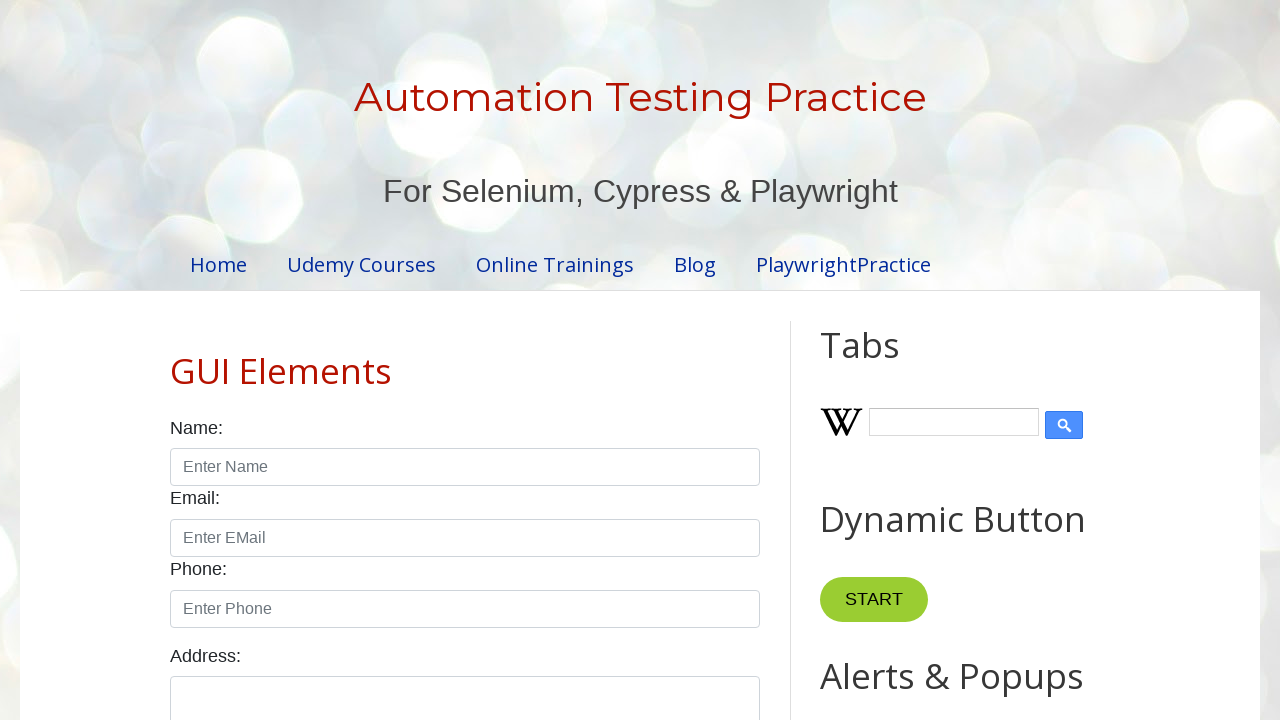

Located droppable element
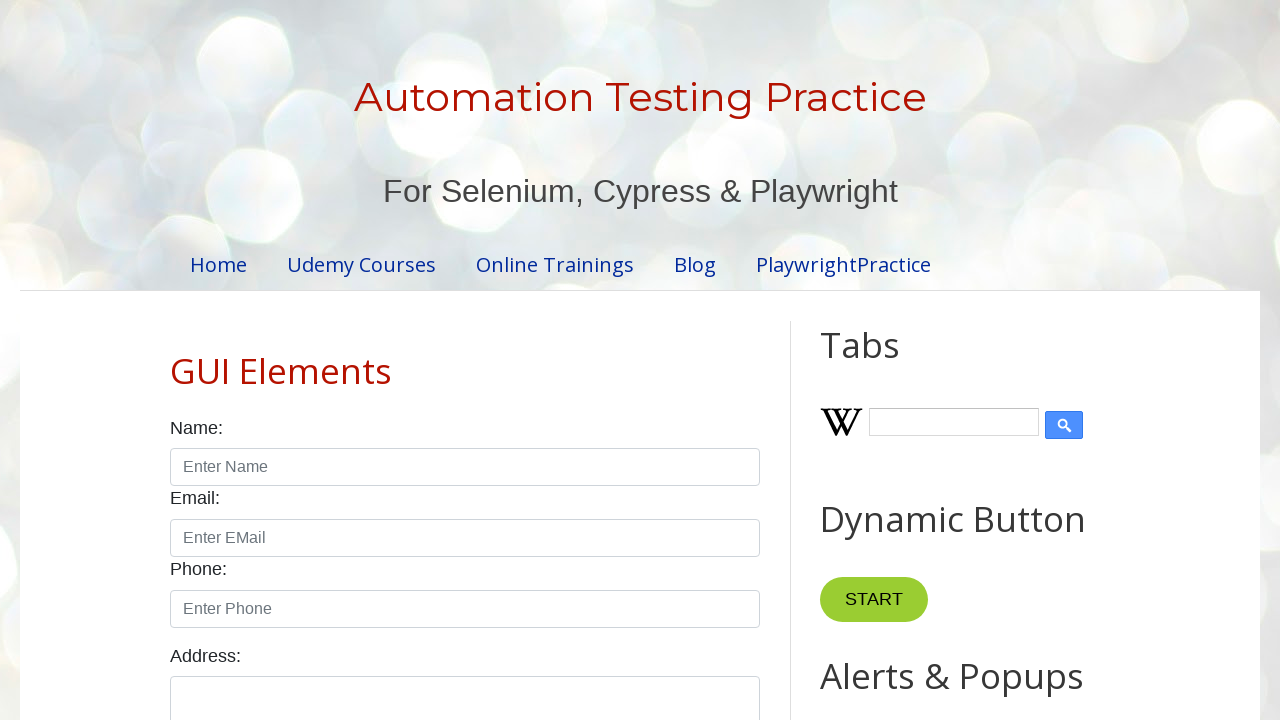

Scrolled draggable element into view
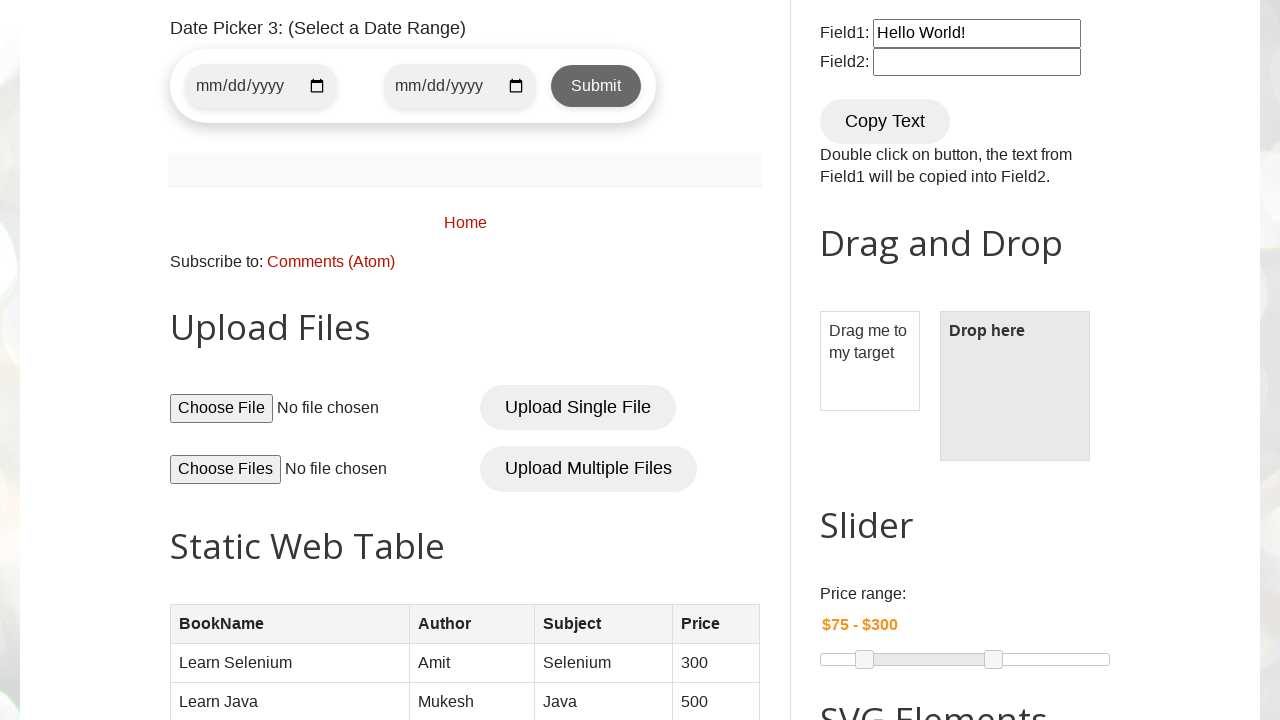

Dragged element to drop zone at (1015, 386)
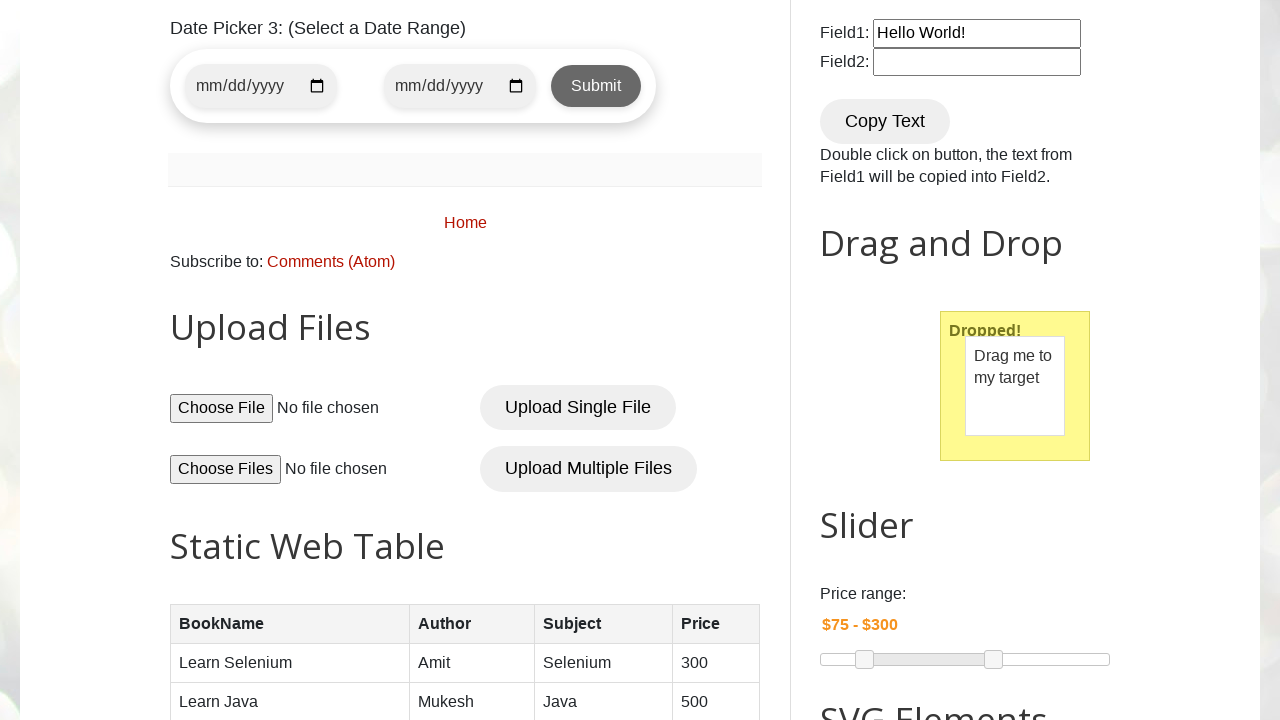

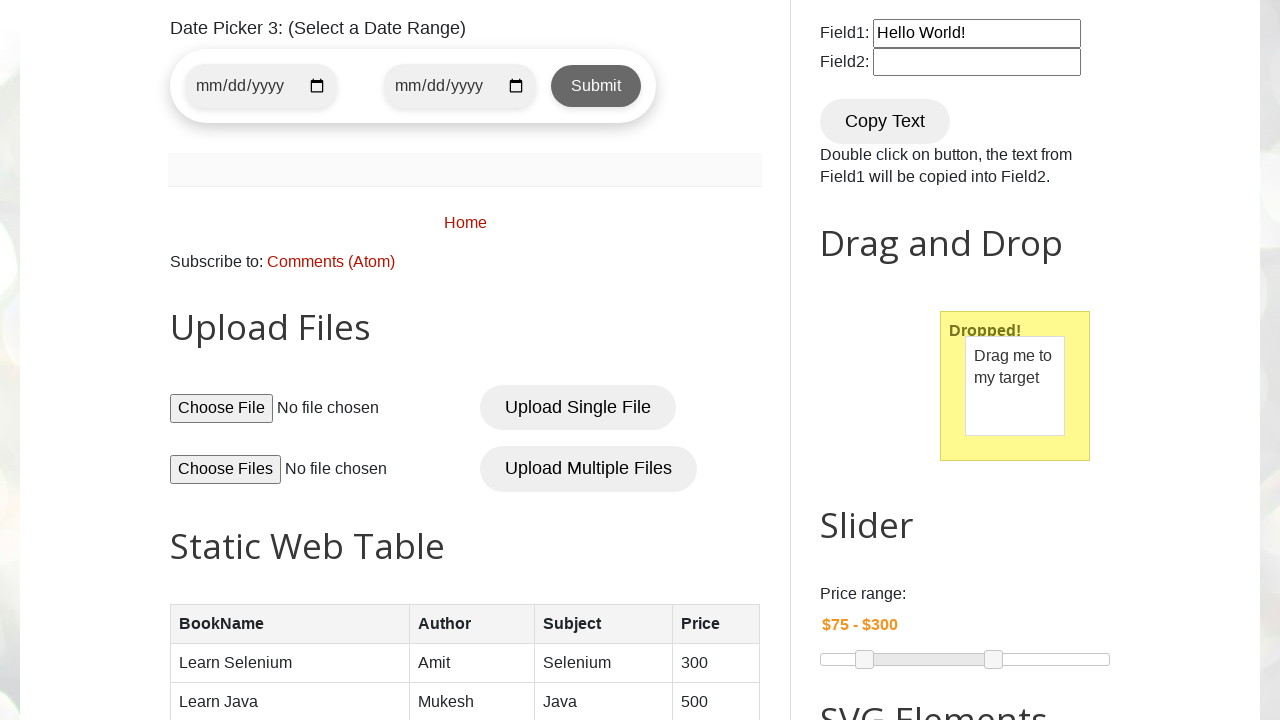